Tests JavaScript confirm dialog handling by clicking a button to trigger an alert, accepting it, verifying the result message, then repeating the process but dismissing the alert instead.

Starting URL: http://demo.automationtesting.in/Alerts.html

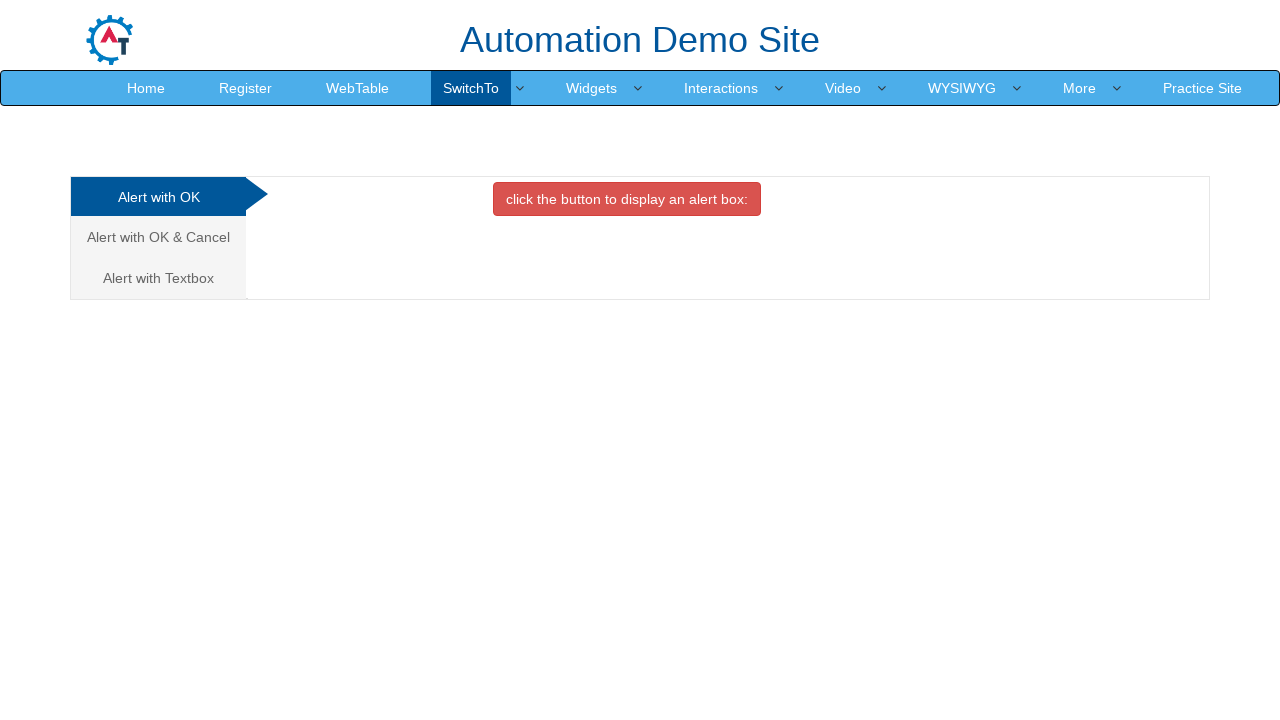

Clicked on 'Alert with OK & Cancel' tab at (158, 237) on xpath=//a[contains(text(),'Alert with OK & Cancel')]
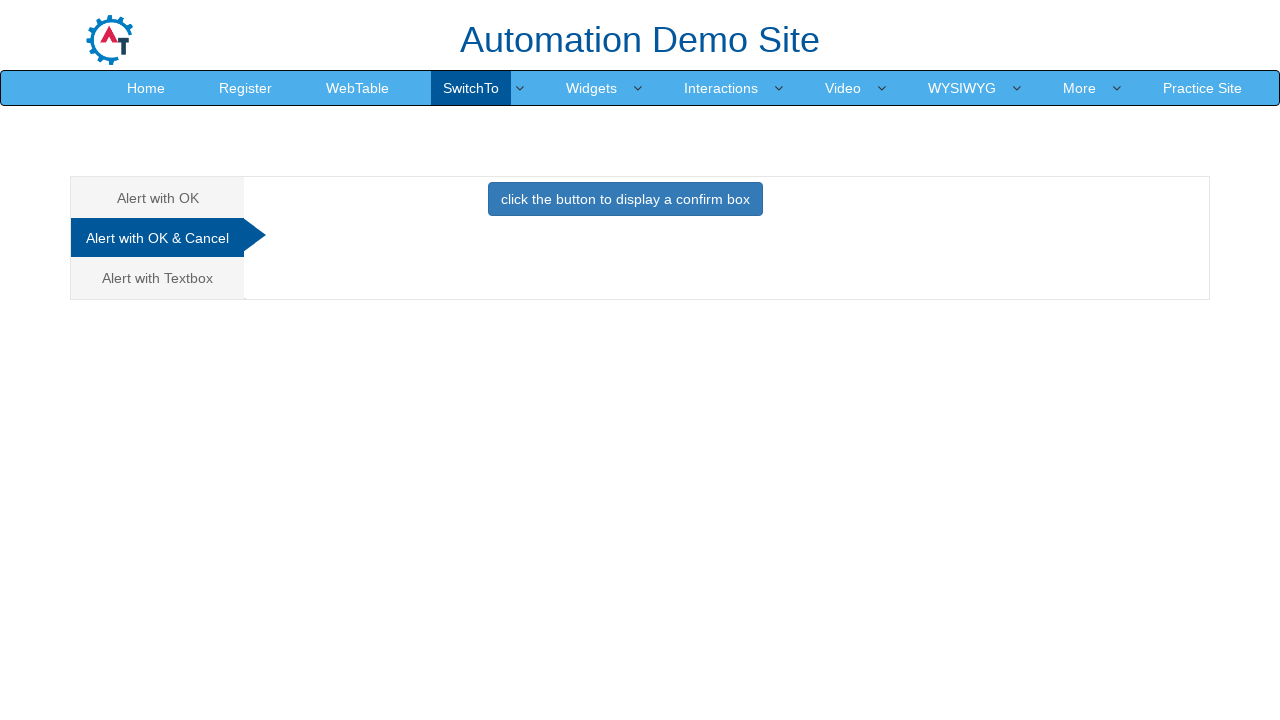

Clicked button to display confirm box (first time) at (625, 199) on xpath=//button[contains(text(),'click the button to display a confirm box')]
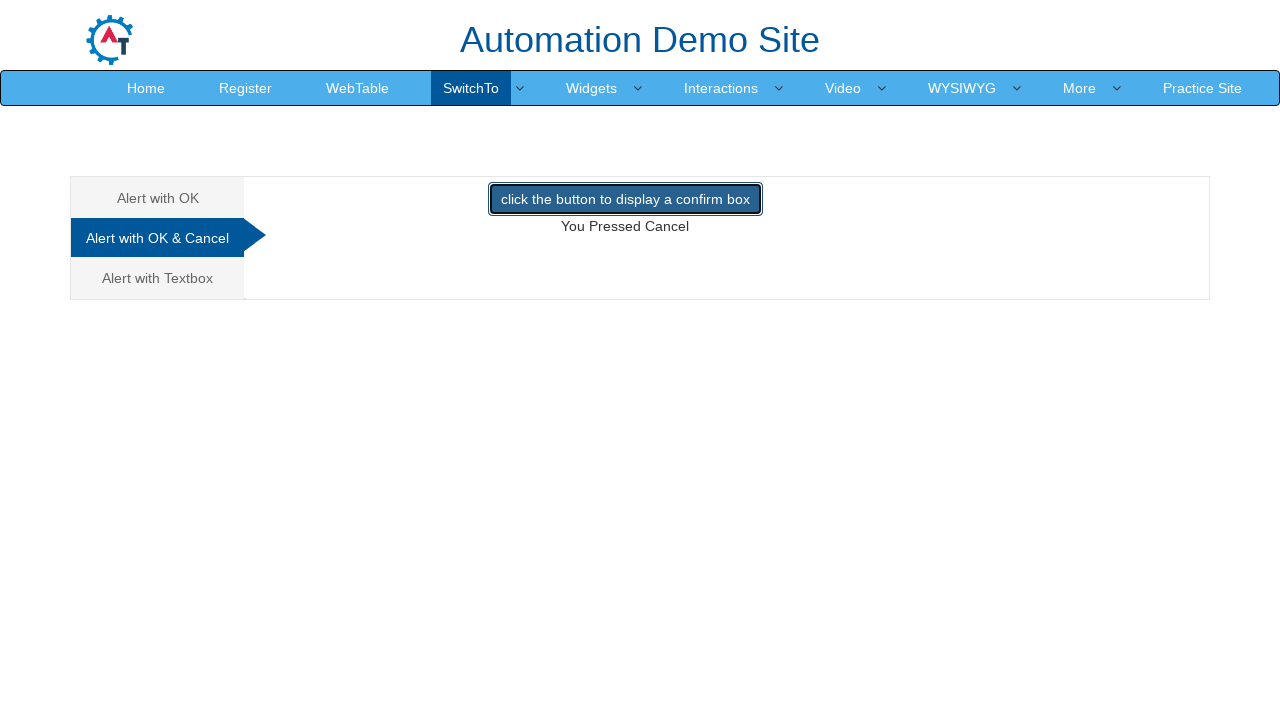

Set up dialog handler to accept alerts
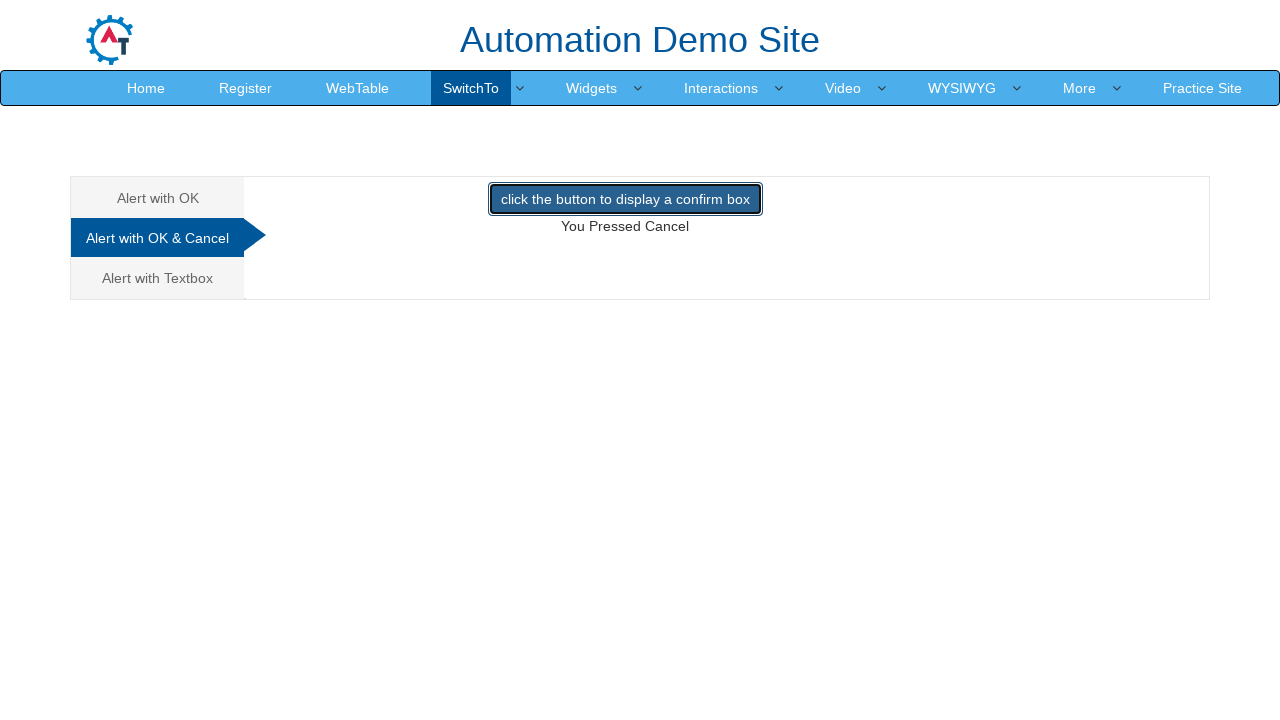

Clicked button to display confirm box and accepted the alert at (625, 199) on xpath=//button[contains(text(),'click the button to display a confirm box')]
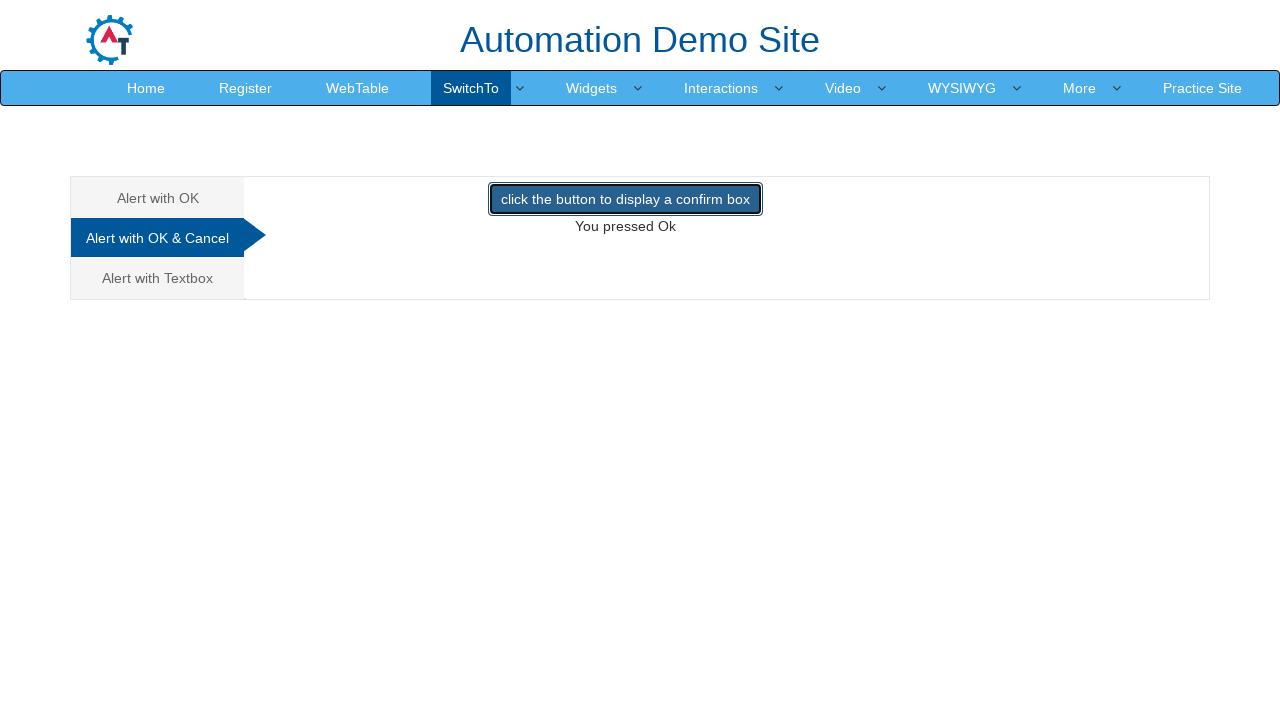

Result message appeared after accepting alert
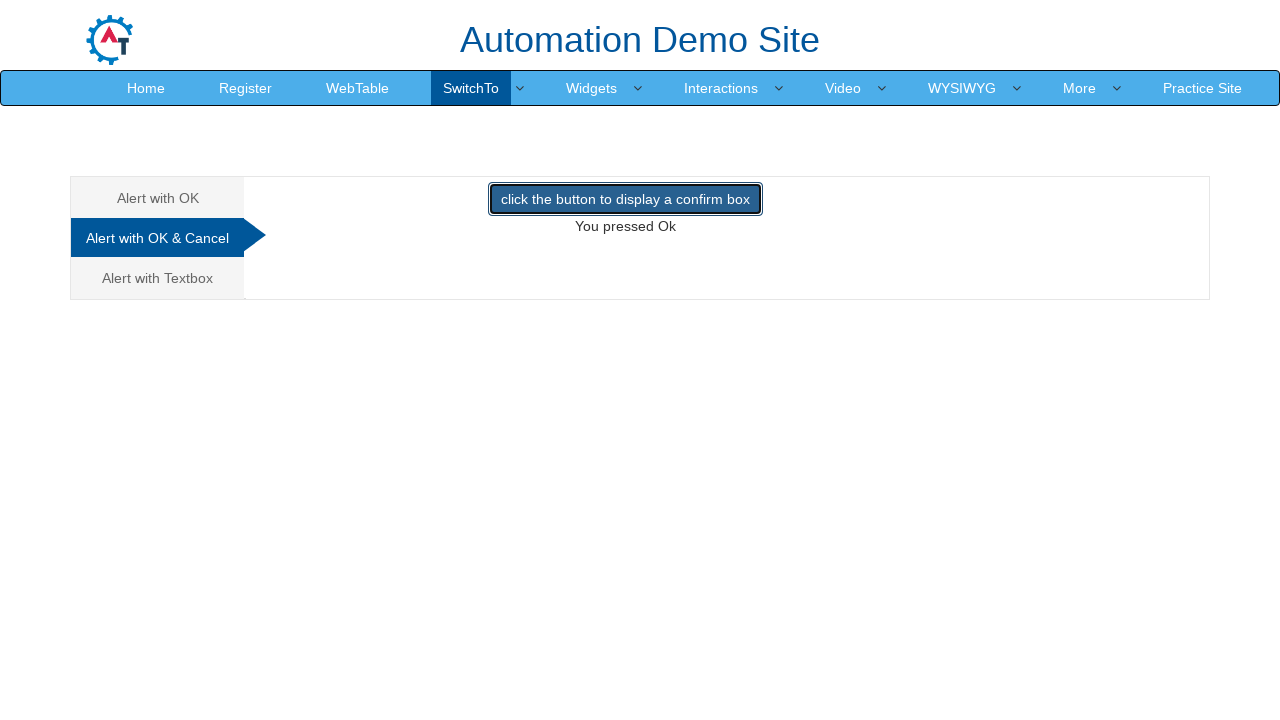

Navigated back to Alerts page
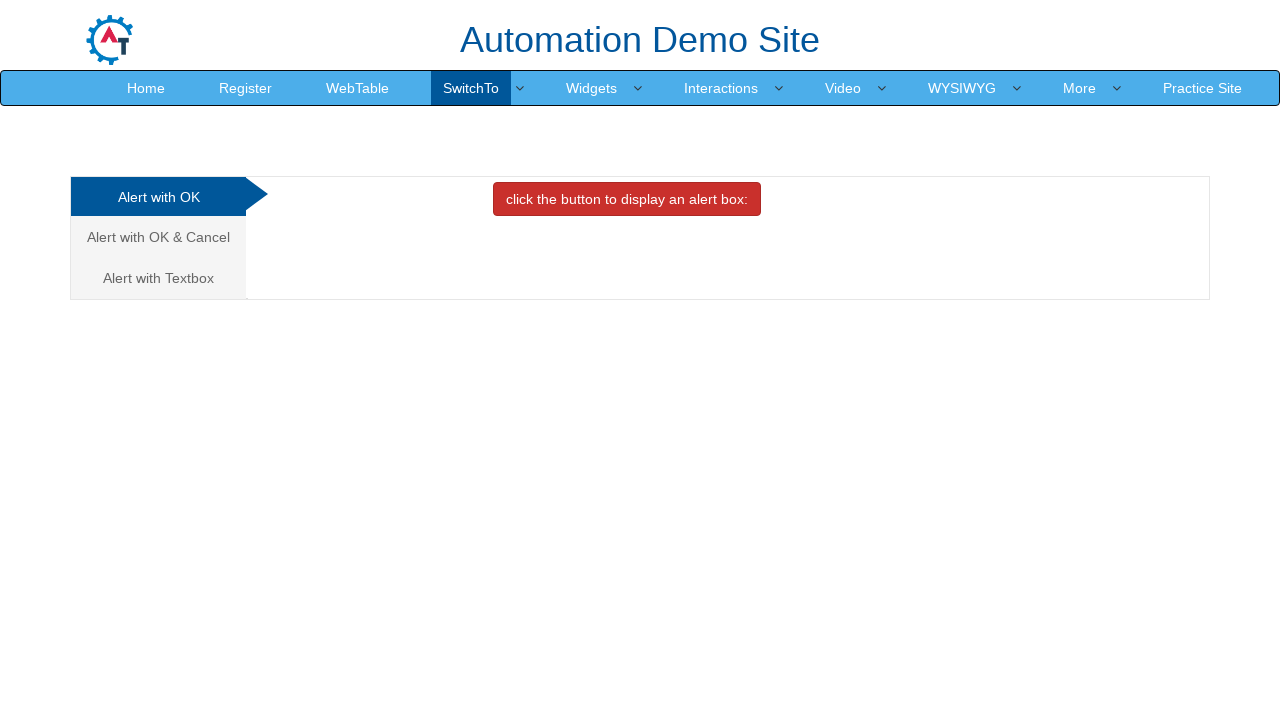

Clicked on 'Alert with OK & Cancel' tab (second time) at (158, 237) on xpath=//a[contains(text(),'Alert with OK & Cancel')]
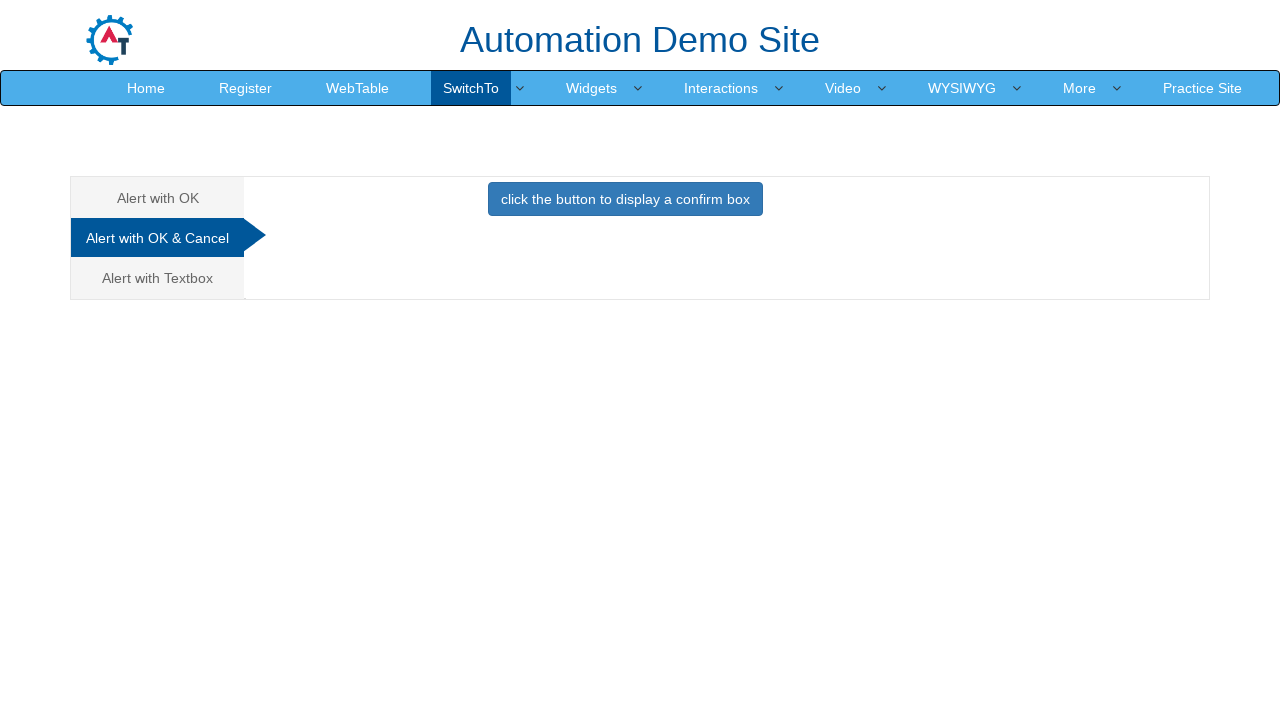

Set up dialog handler to dismiss the next alert
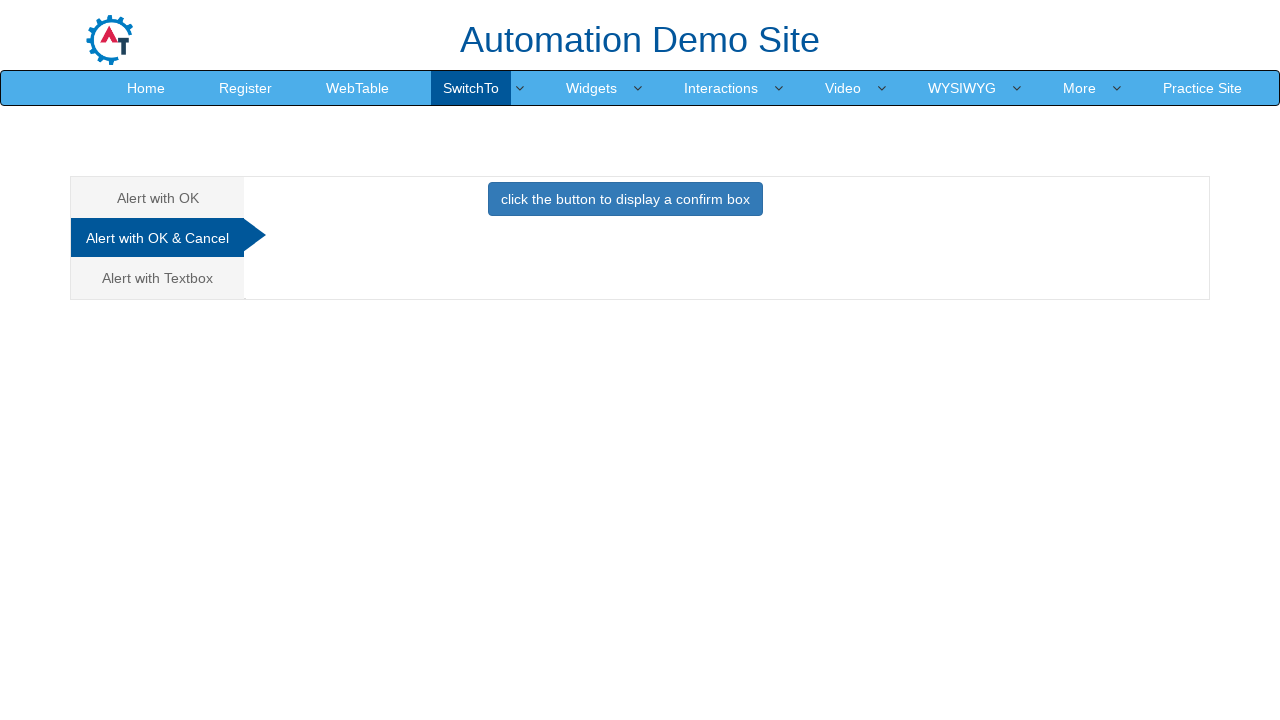

Clicked button to display confirm box and dismissed the alert at (625, 199) on xpath=//button[contains(text(),'click the button to display a confirm box')]
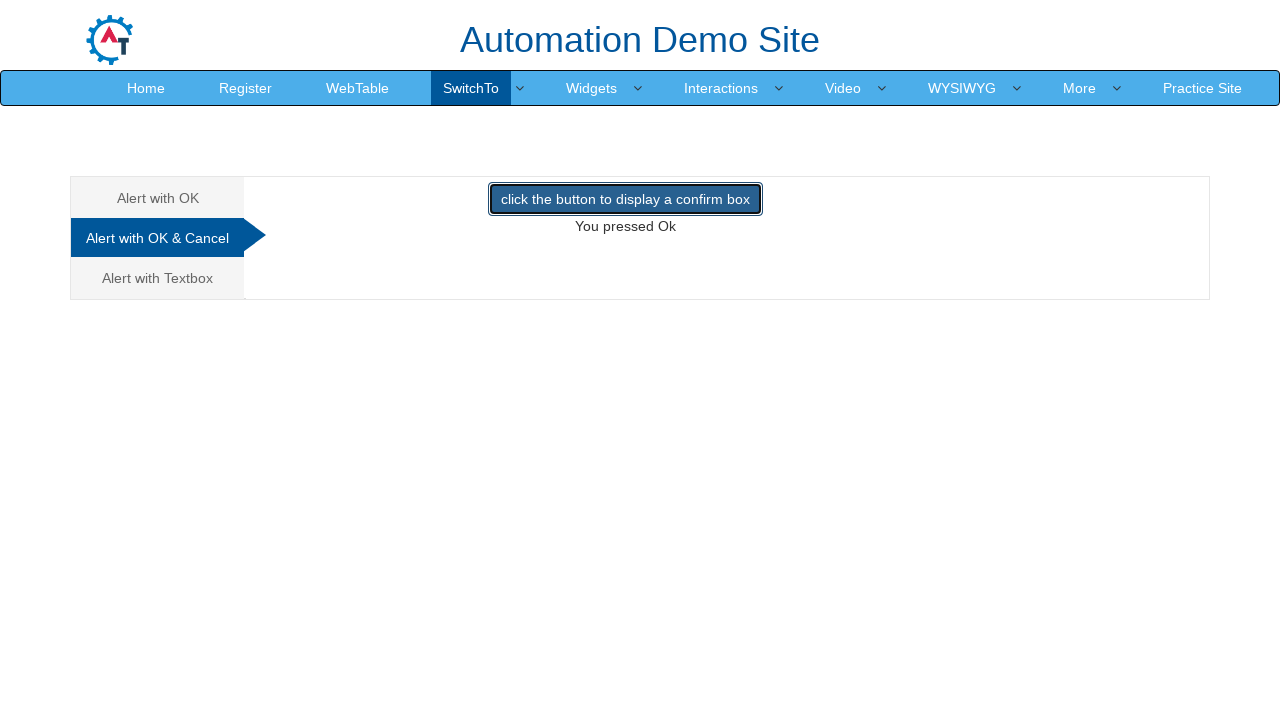

Result message appeared after dismissing alert
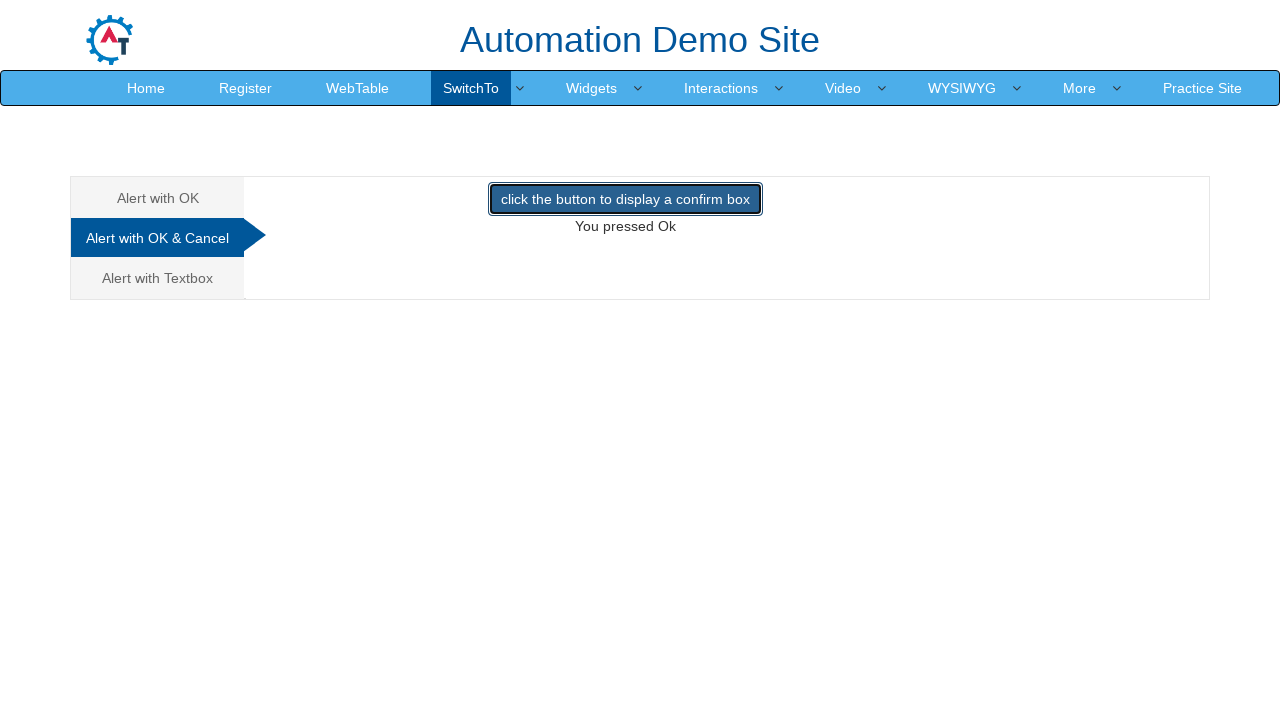

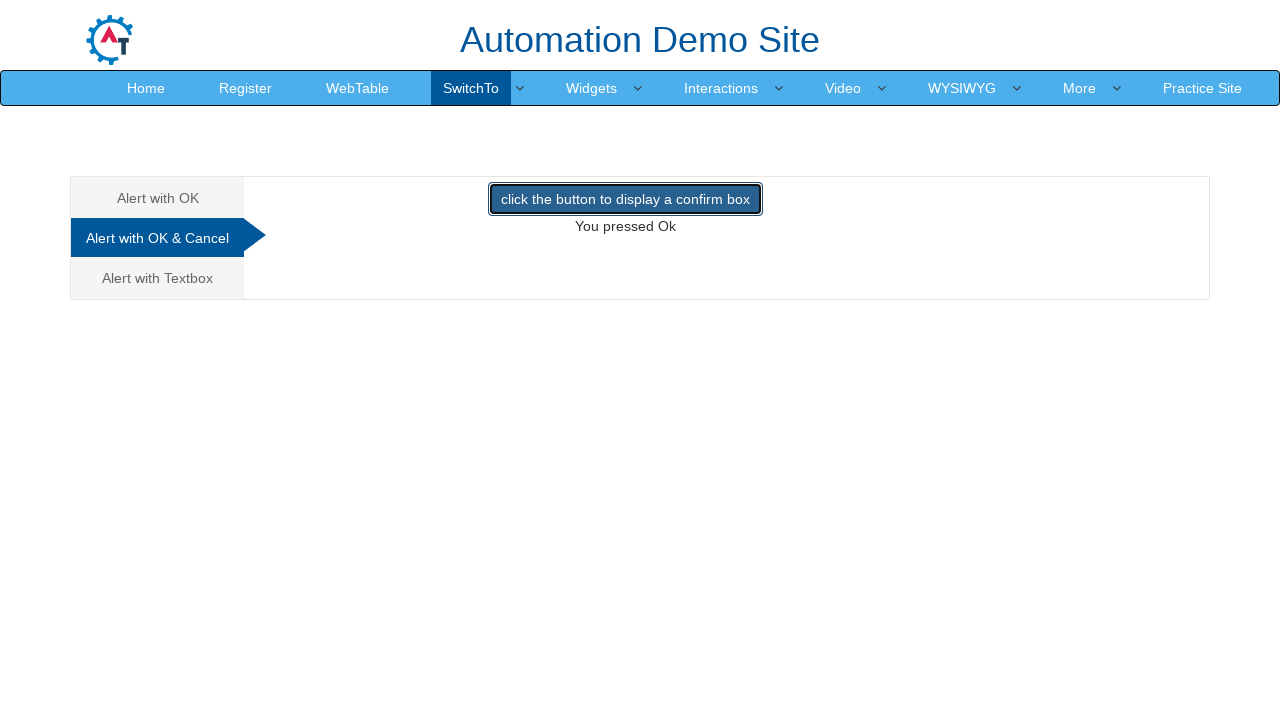